Tests the search functionality of a store website by searching for gibberish text and verifying that no results are found

Starting URL: http://tienda.utp.edu.co

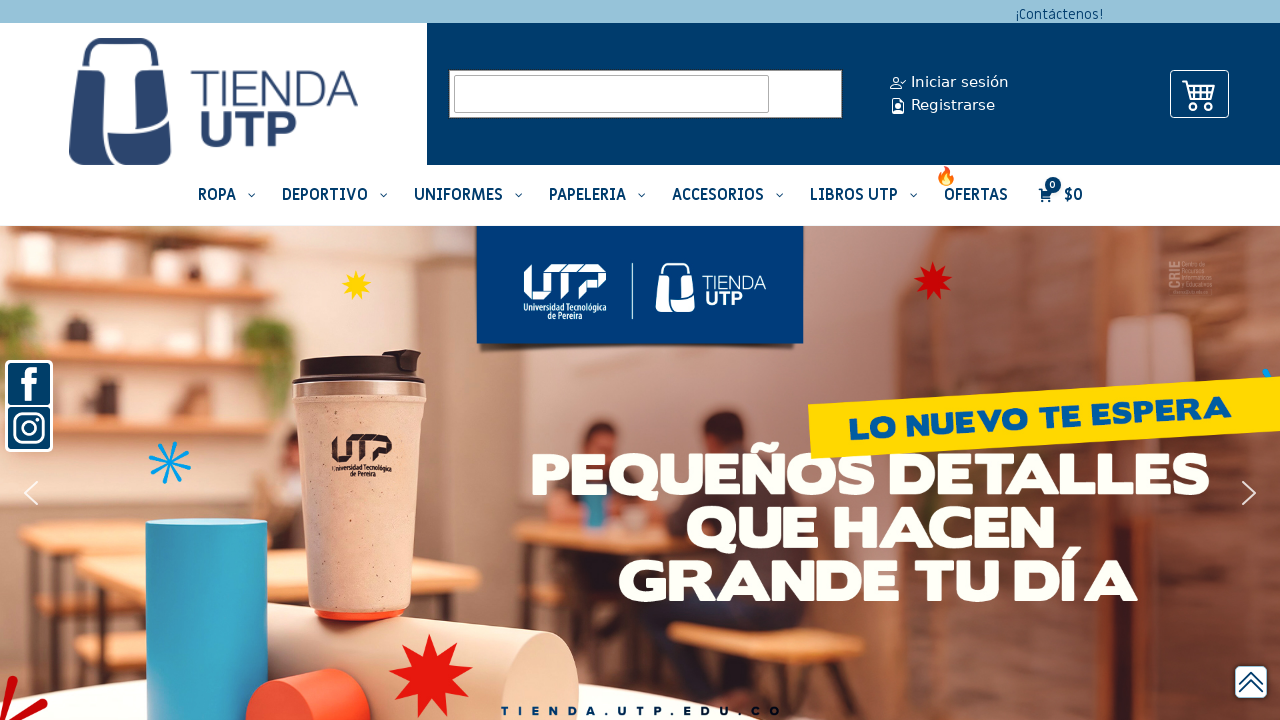

Filled search field with gibberish text 'aKMñcmaslñc,ñas,' on input[name='s']
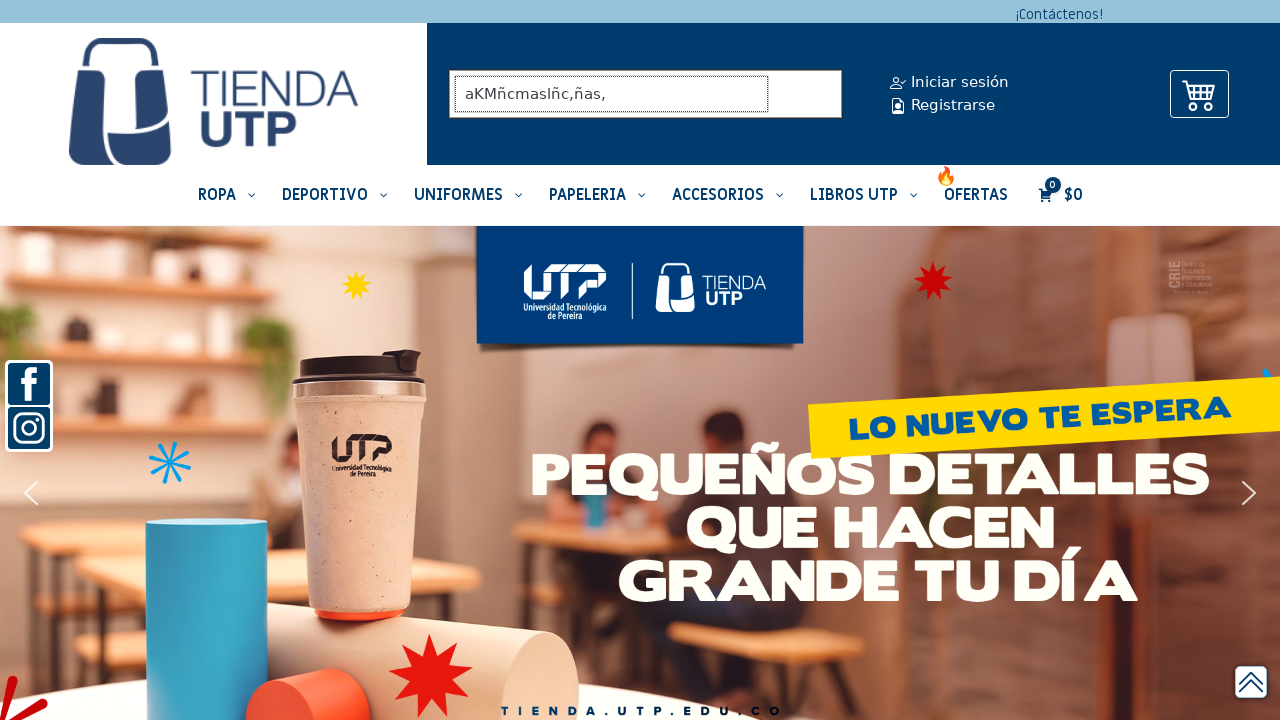

Pressed Enter to submit search on input[name='s']
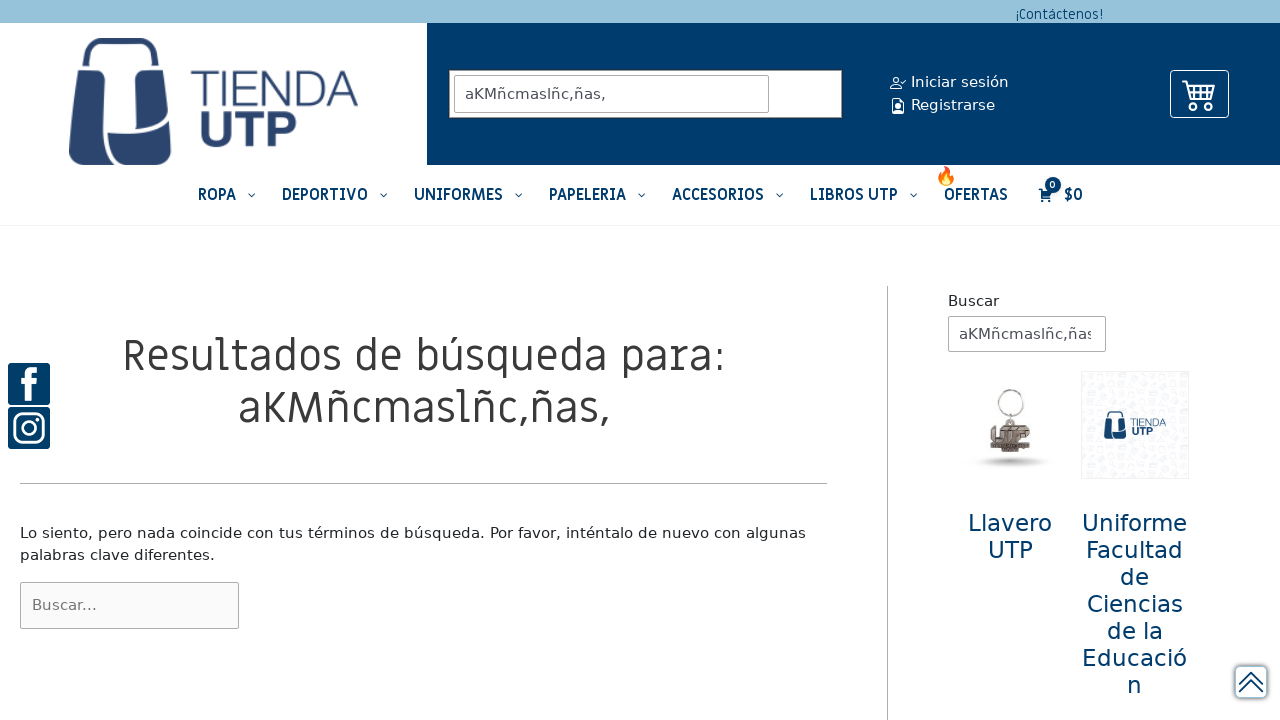

Results page loaded with 'Resultados' in title
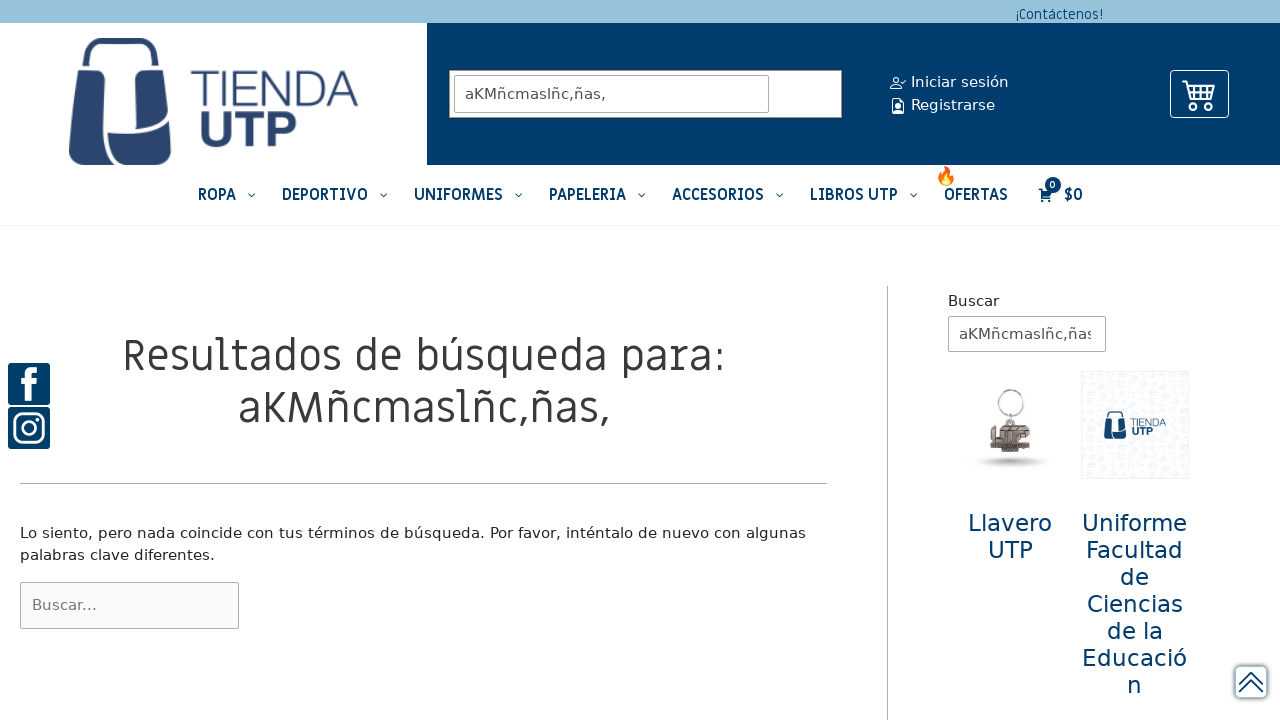

No results message element became visible
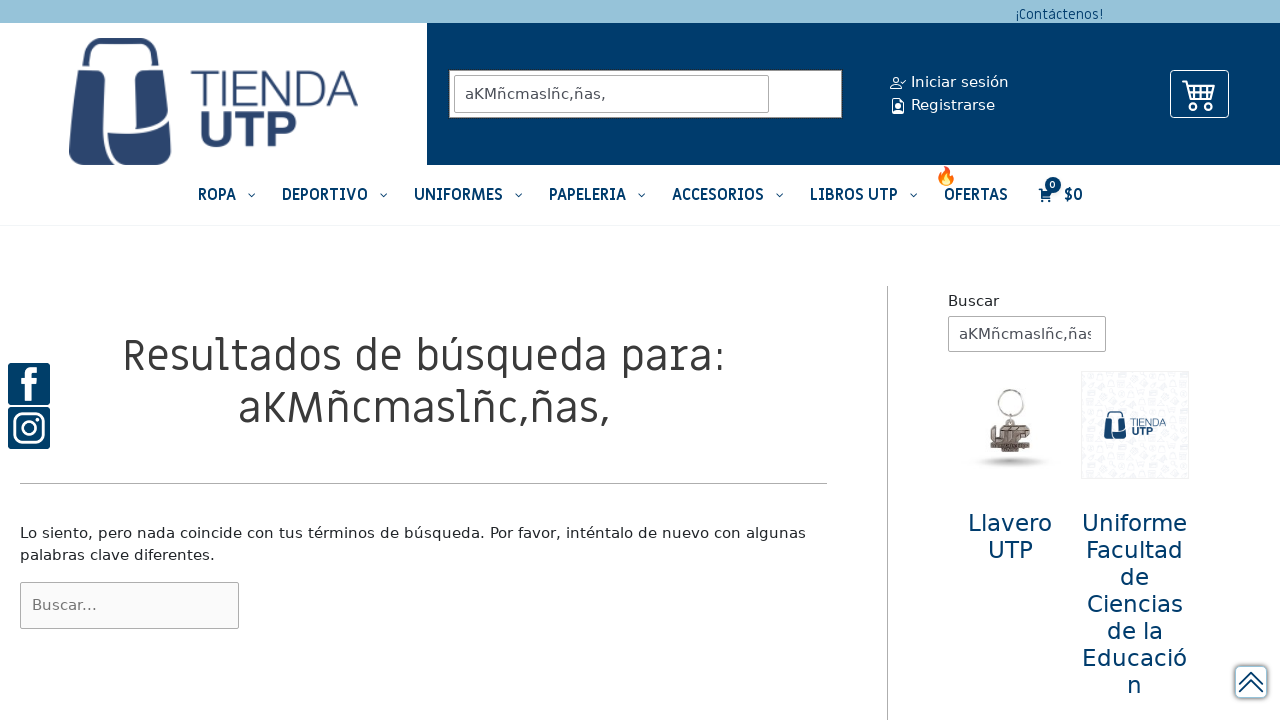

Verified 'nada coincide' message is present in search results
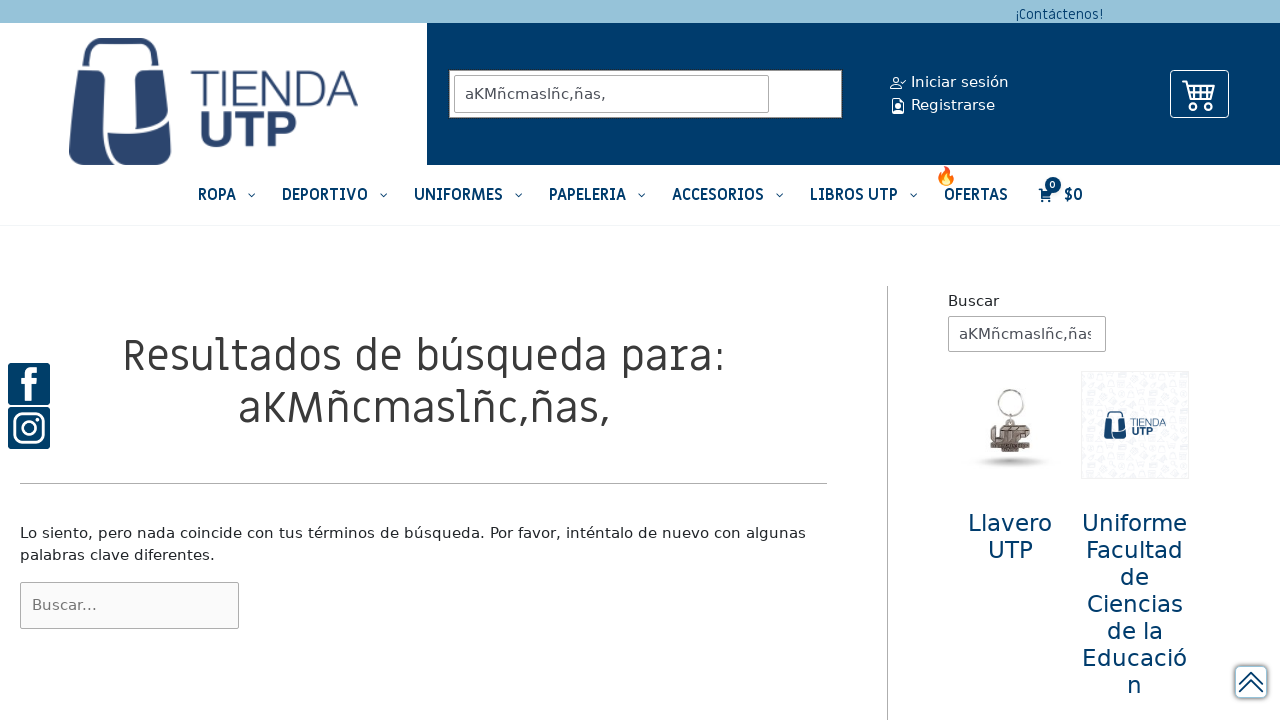

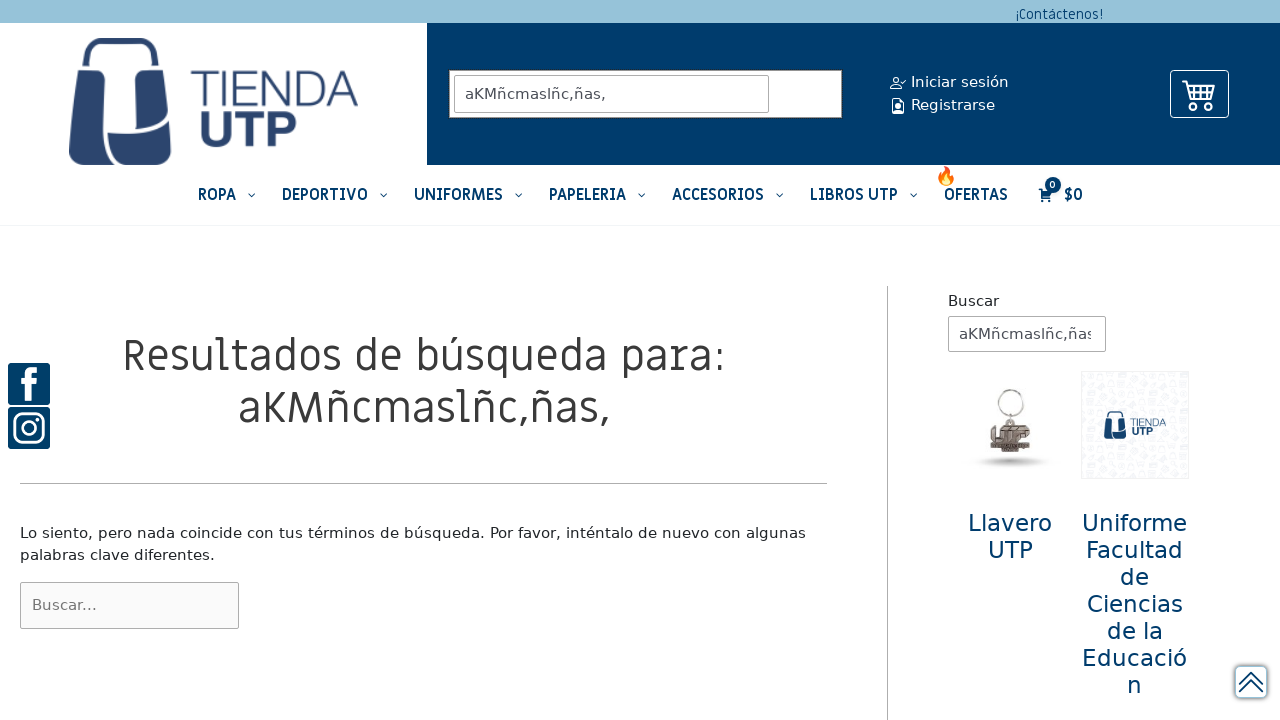